Tests age form submission with a kid age (5), verifying the correct message is displayed for kids

Starting URL: https://kristinek.github.io/site/examples/age

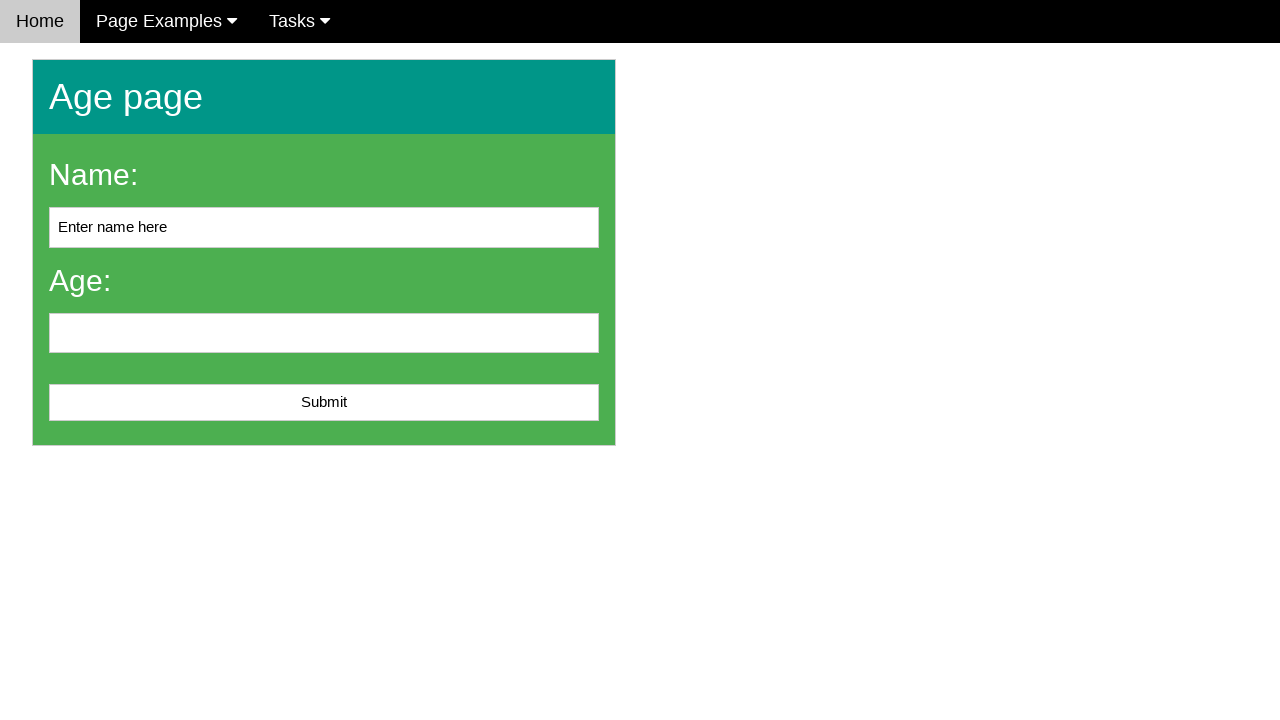

Filled name field with 'ABC' on #name
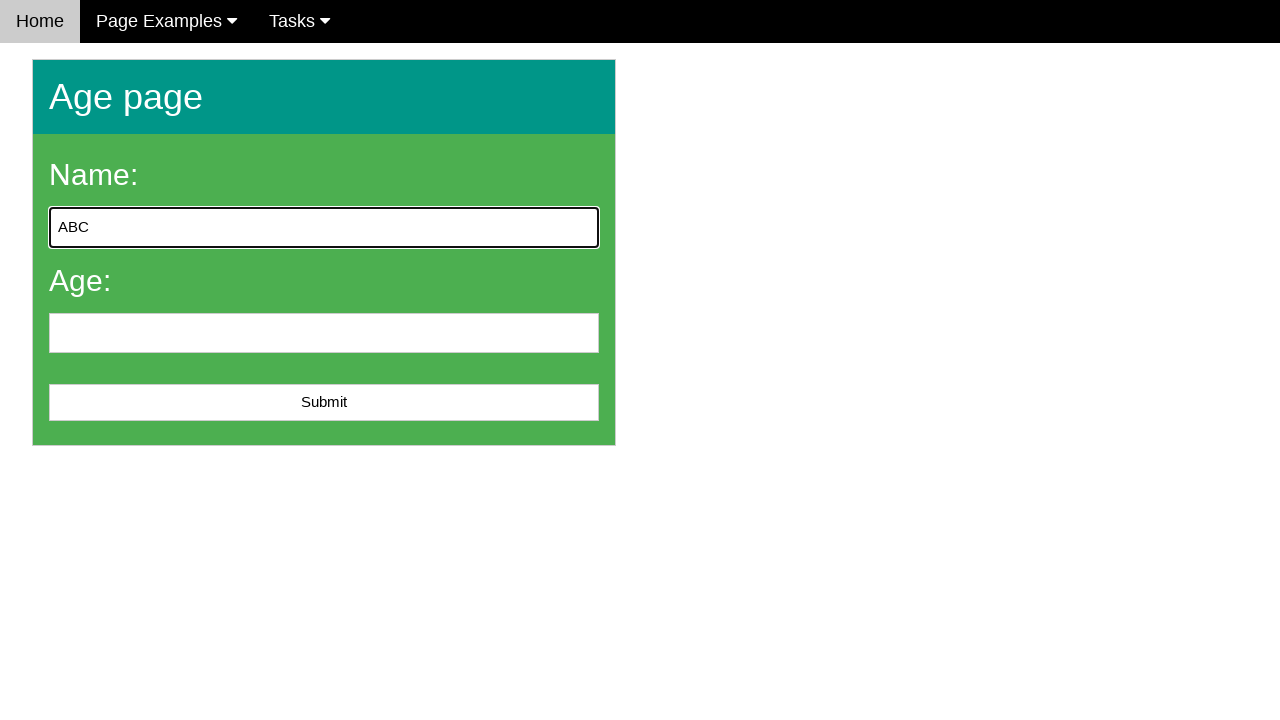

Filled age field with '5' (kid age) on #age
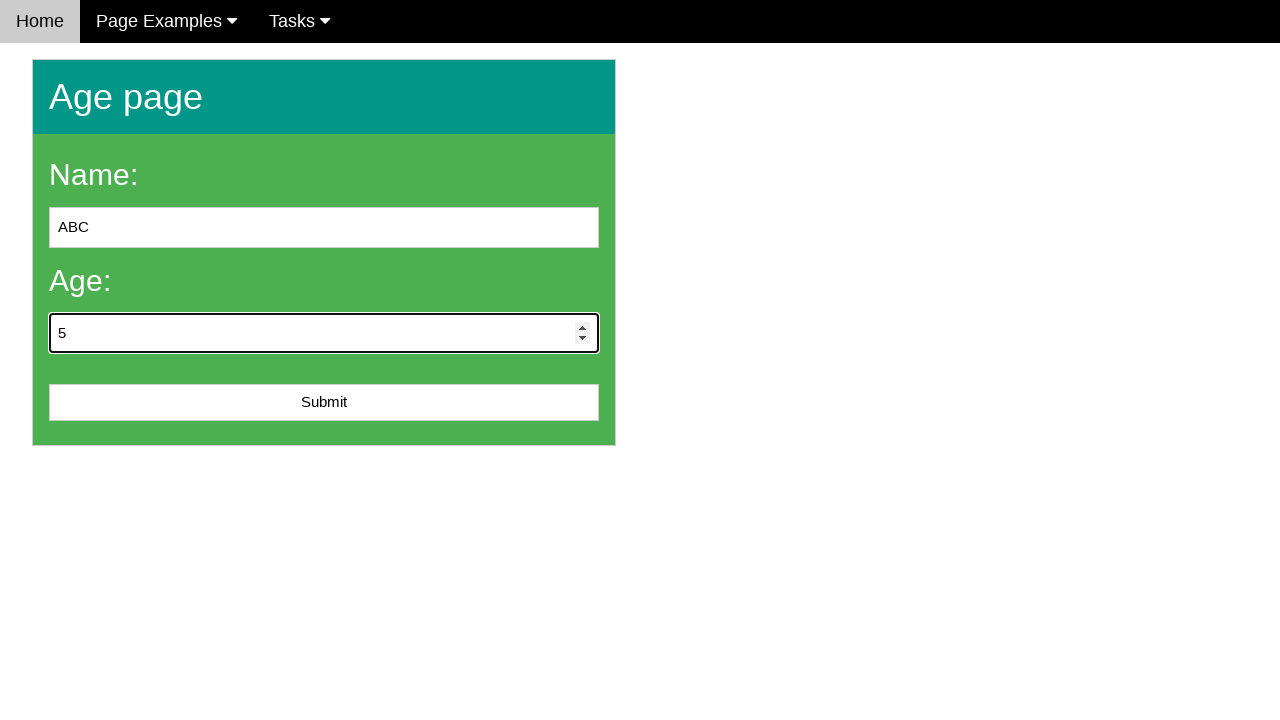

Clicked submit button to submit age form at (324, 403) on #submit
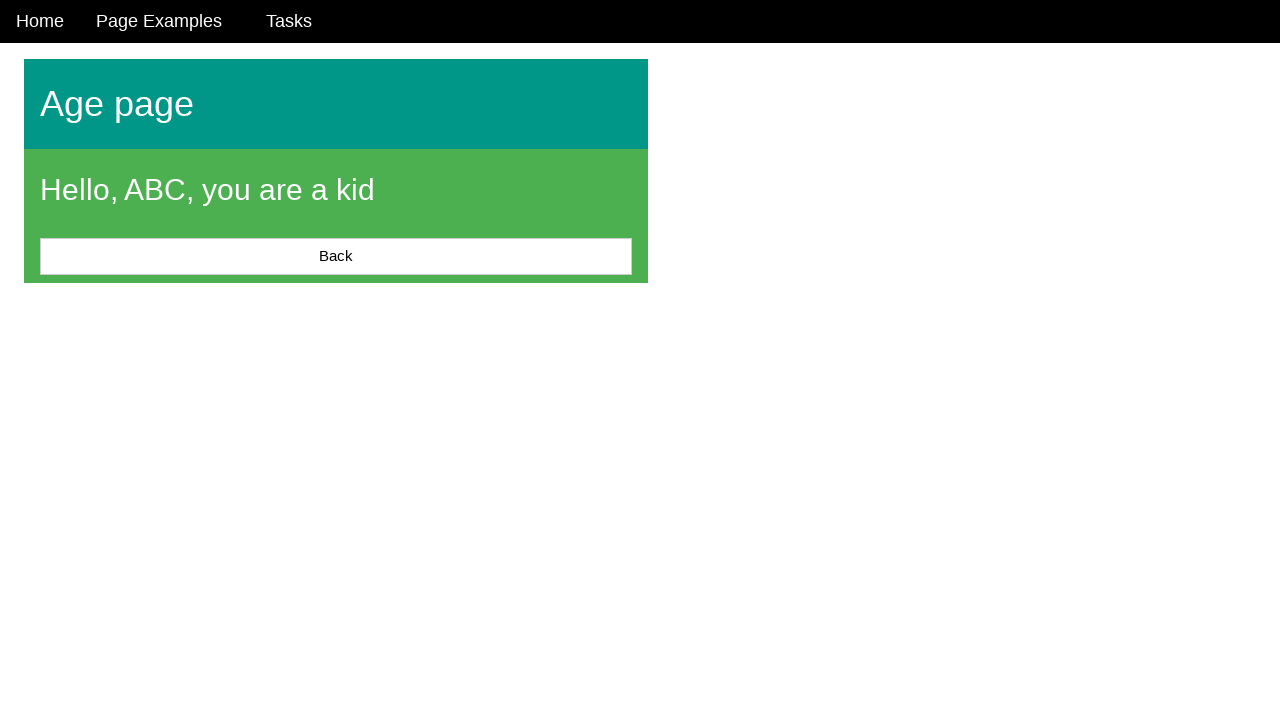

Message element appeared after form submission
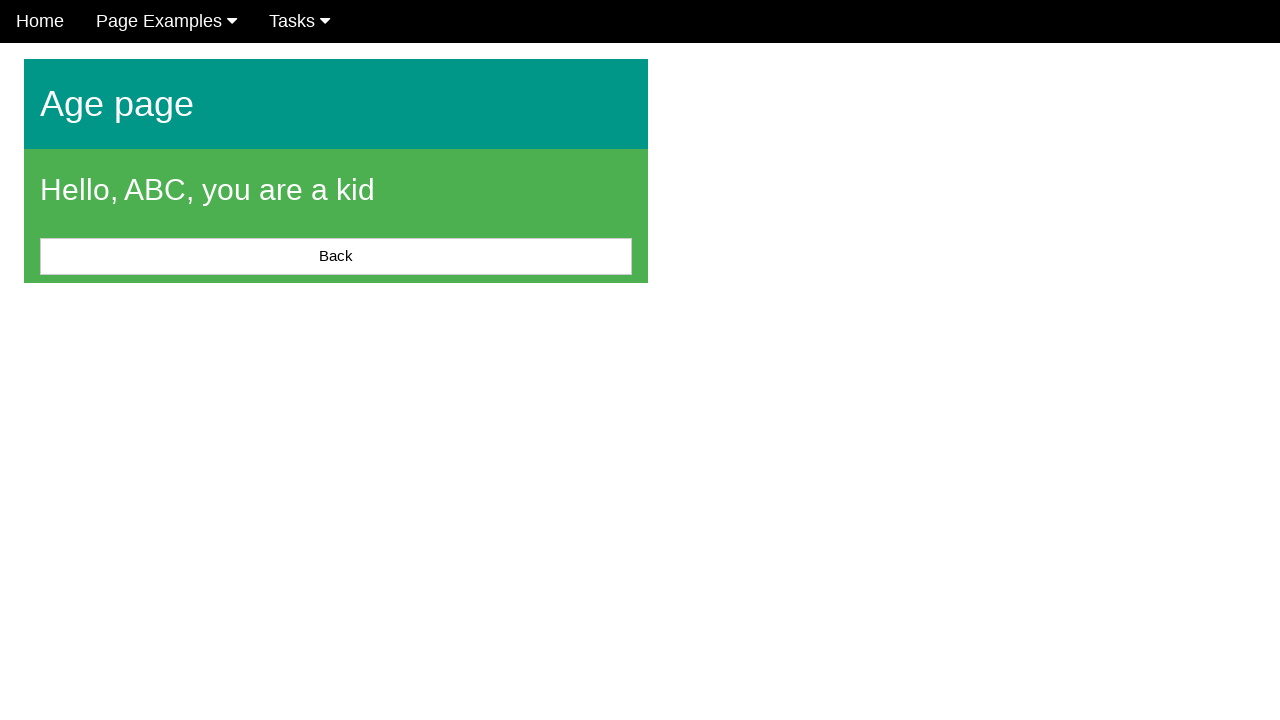

Retrieved message text content
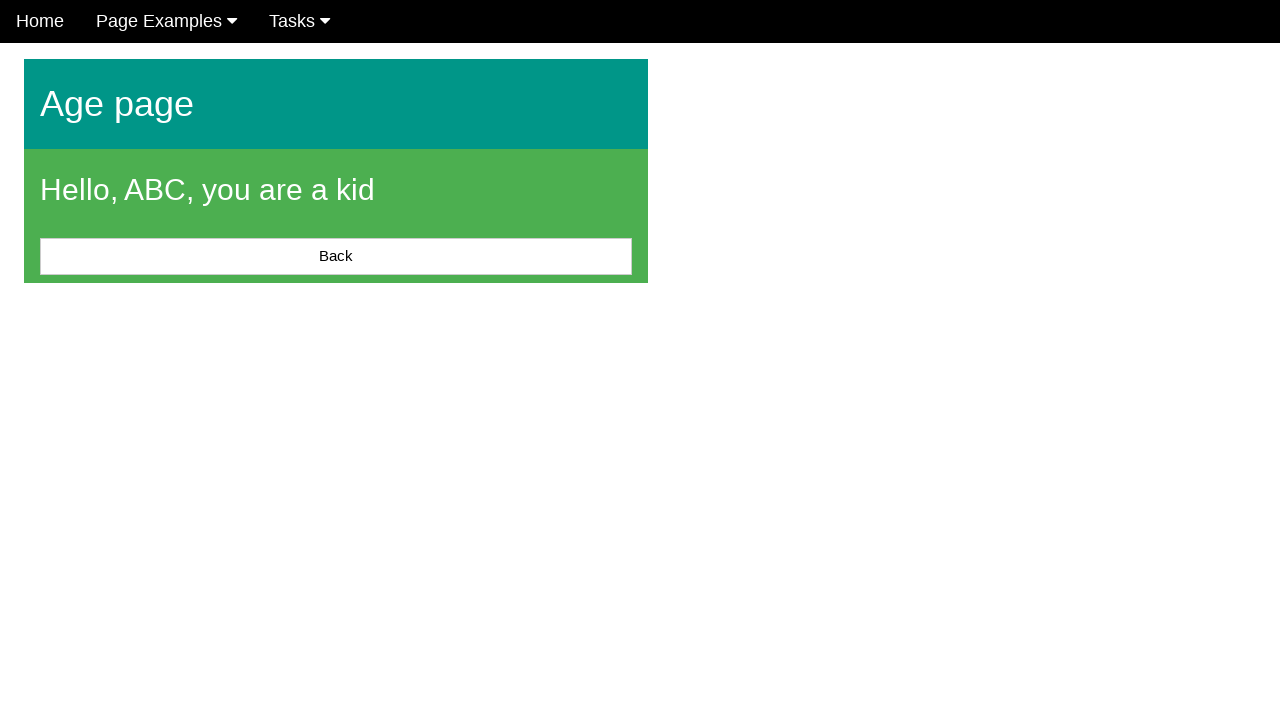

Verified correct kid message displayed: 'Hello, ABC, you are a kid'
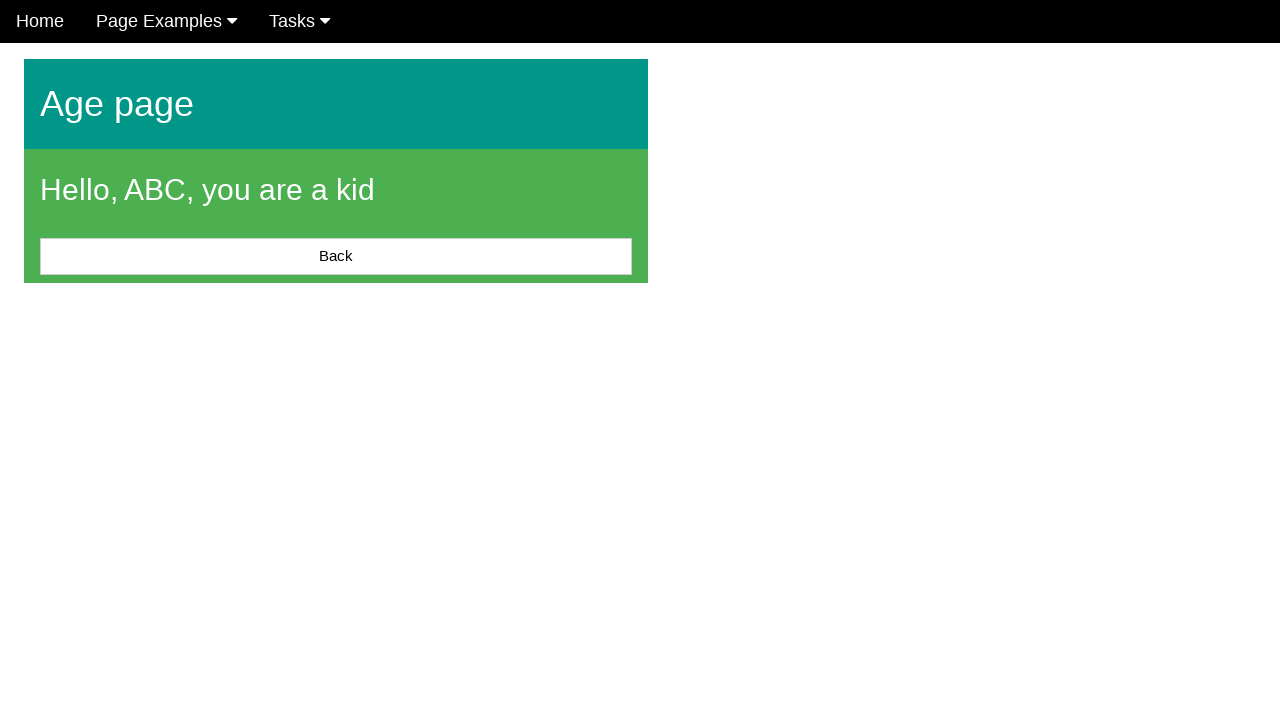

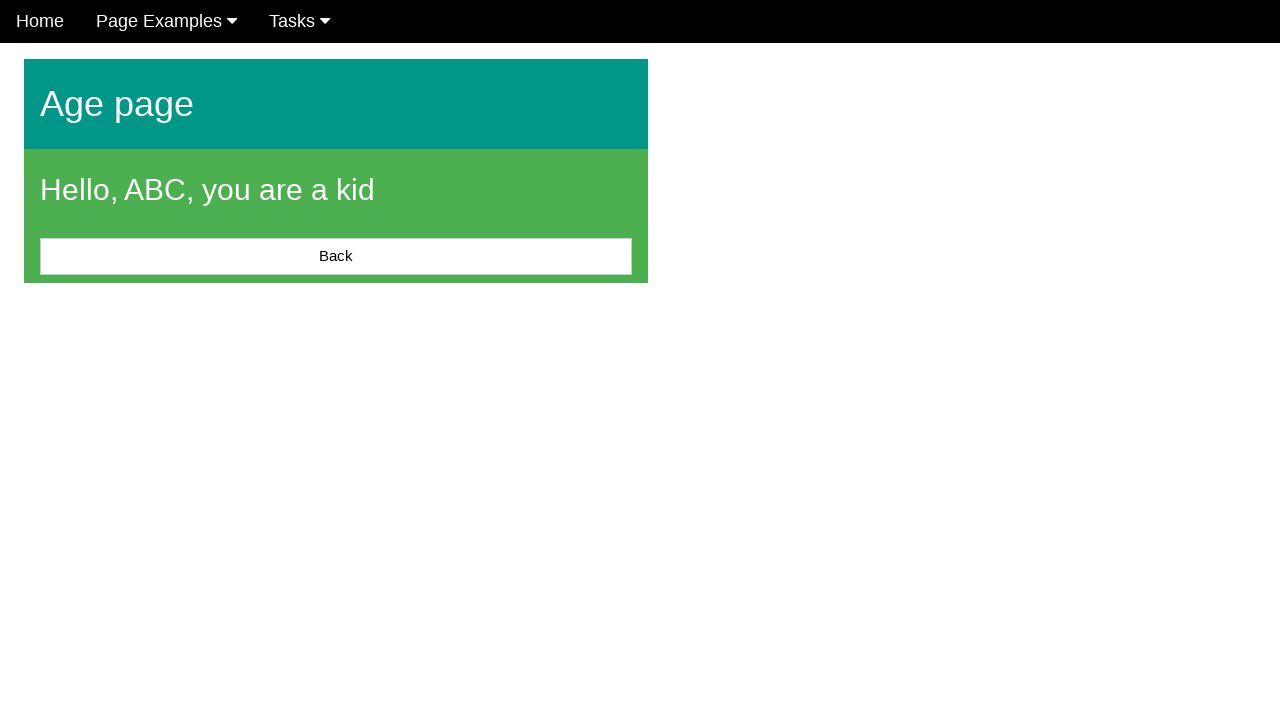